Clicks prompt alert button, enters text, accepts it, and verifies the entered text appears in result

Starting URL: https://demoqa.com/alerts

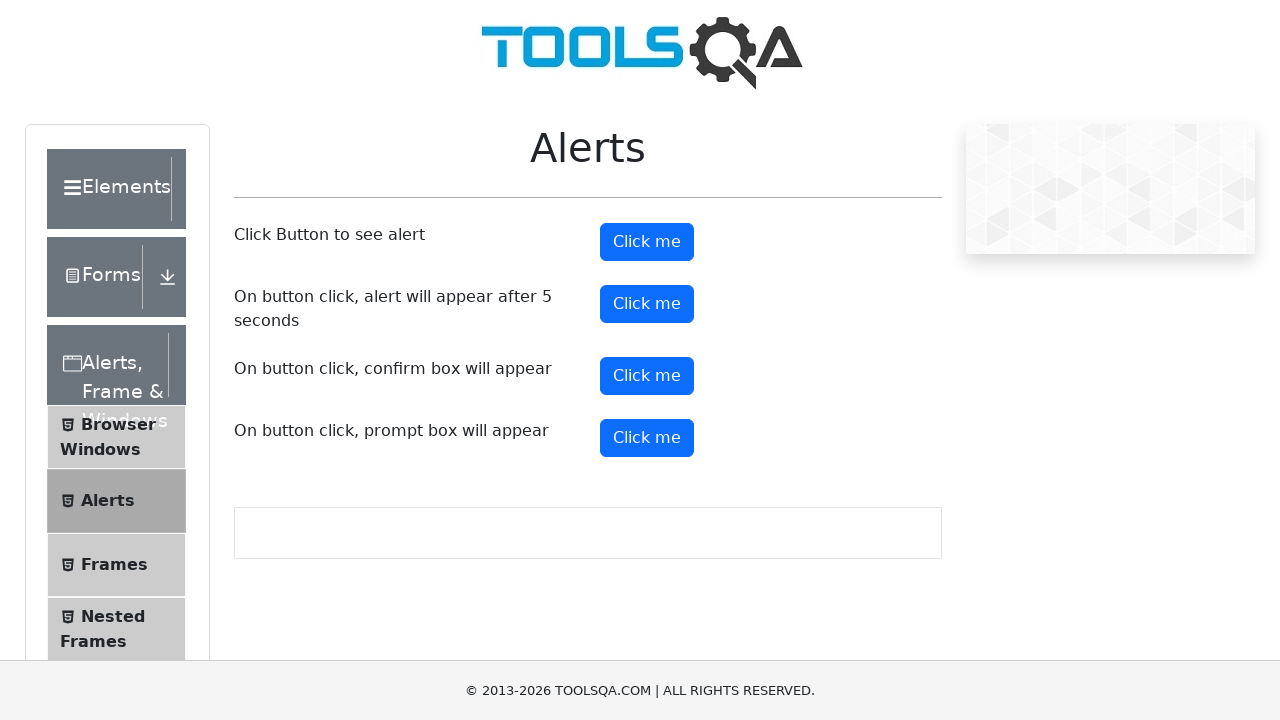

Set up dialog handler to accept prompt with 'Playwright Test Input'
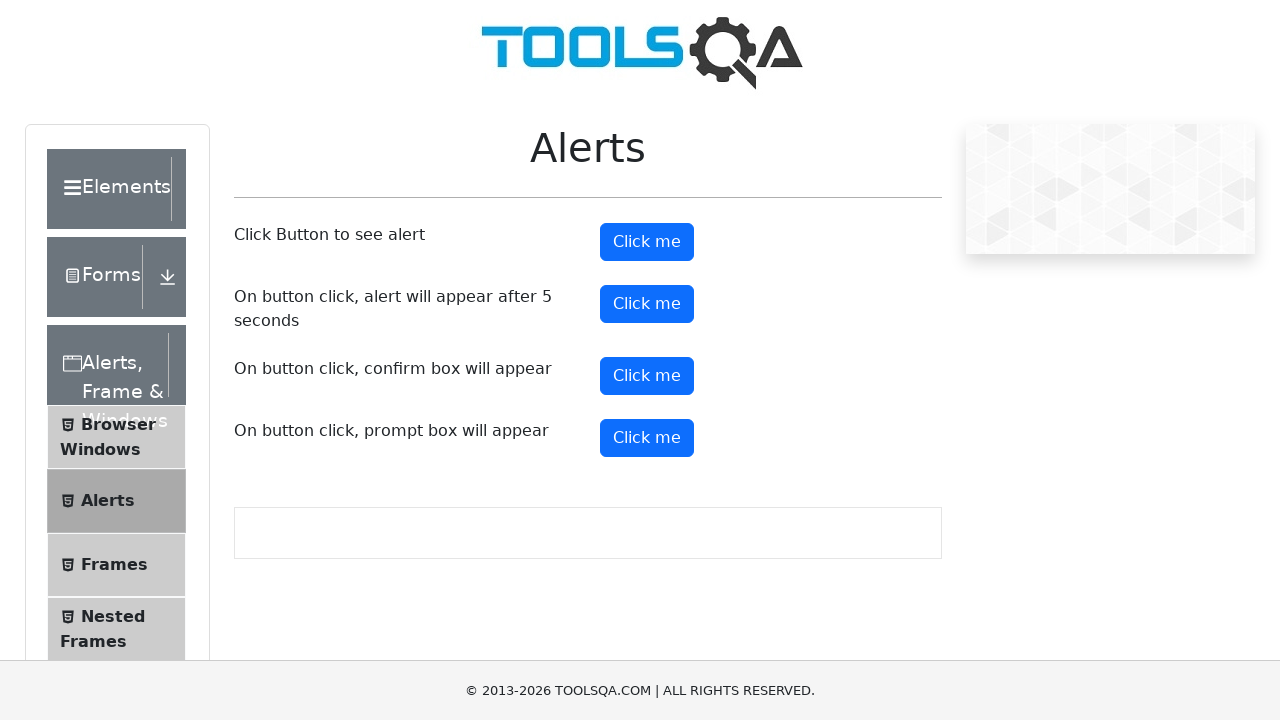

Clicked prompt alert button at (647, 438) on #promtButton
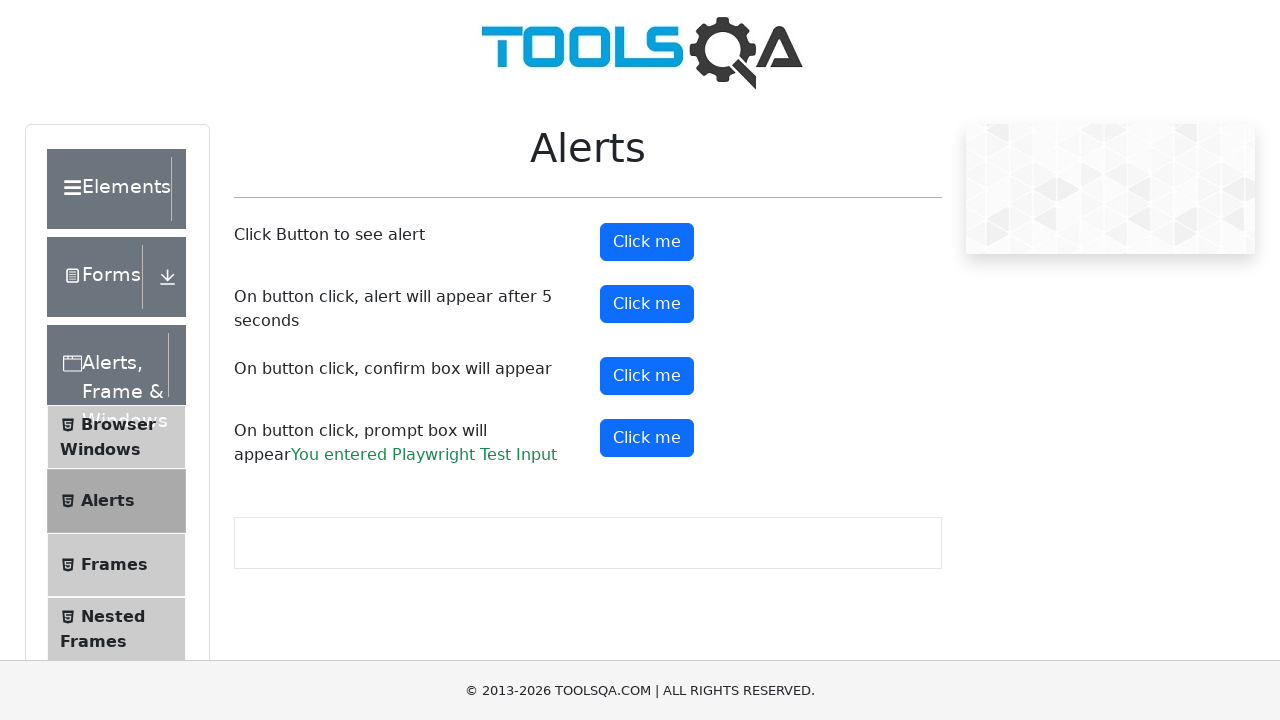

Waited for prompt result element to load
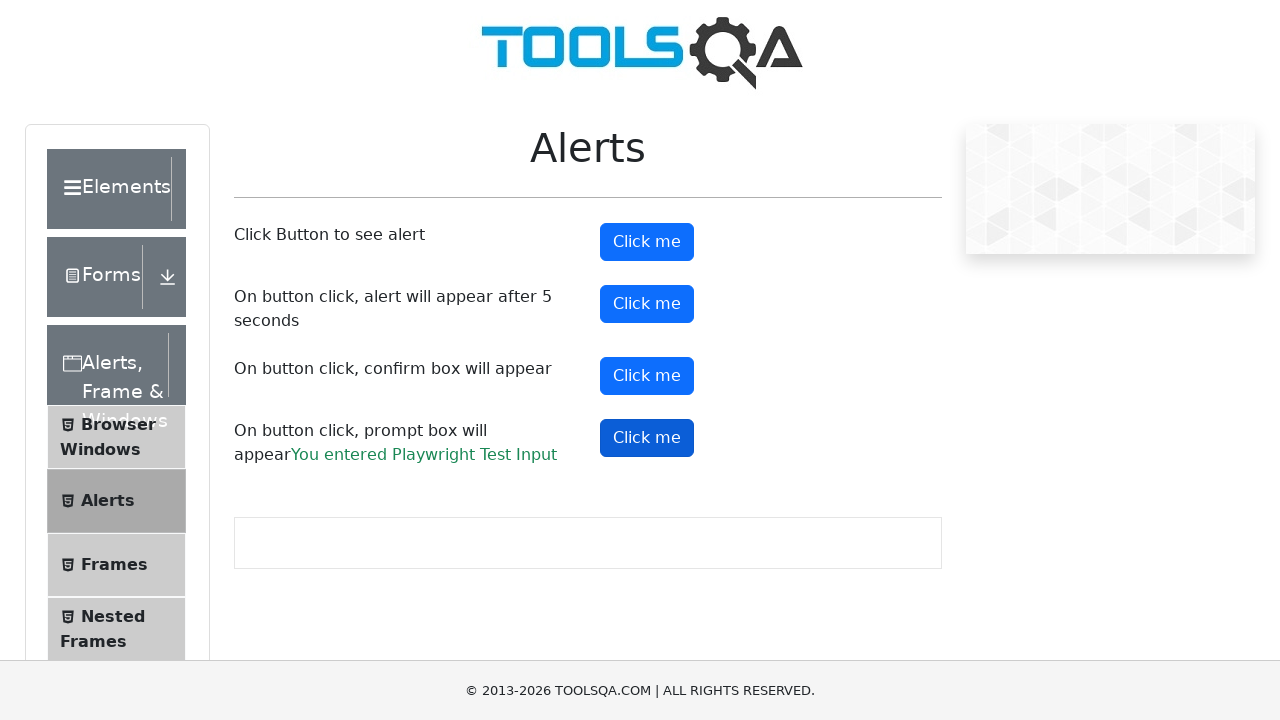

Retrieved text from prompt result element
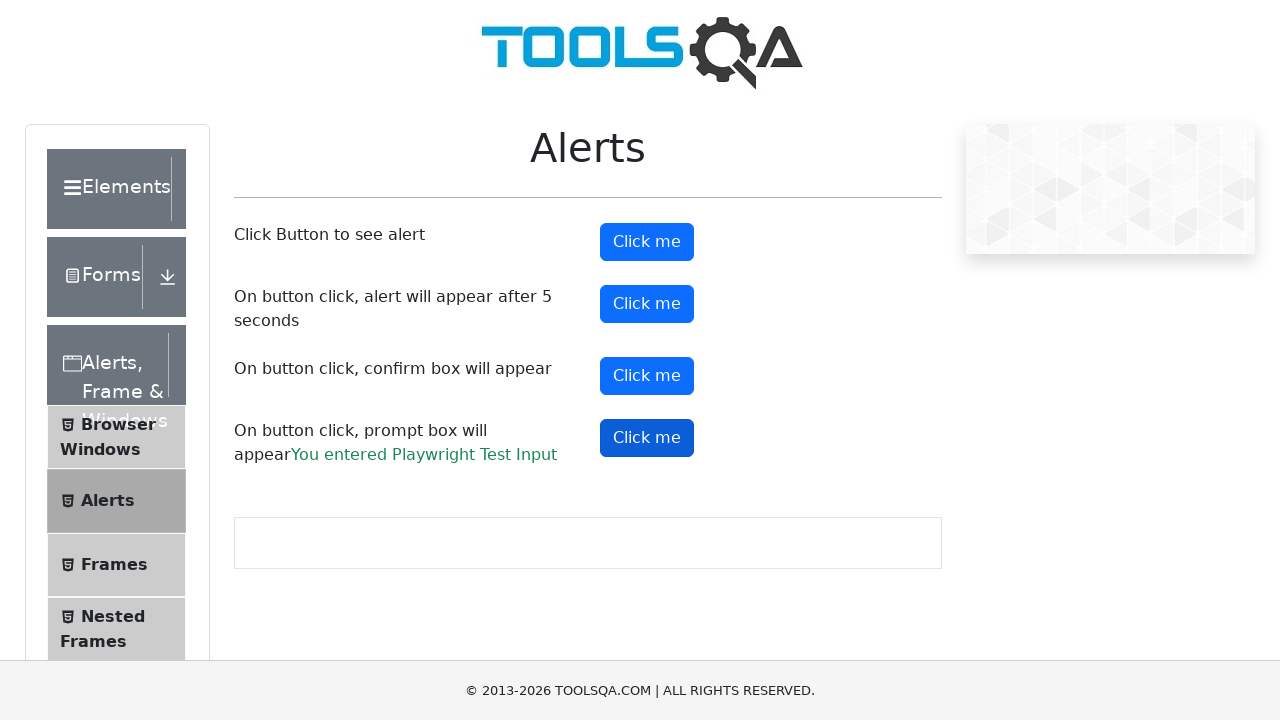

Verified that entered text 'Playwright Test Input' appears in result
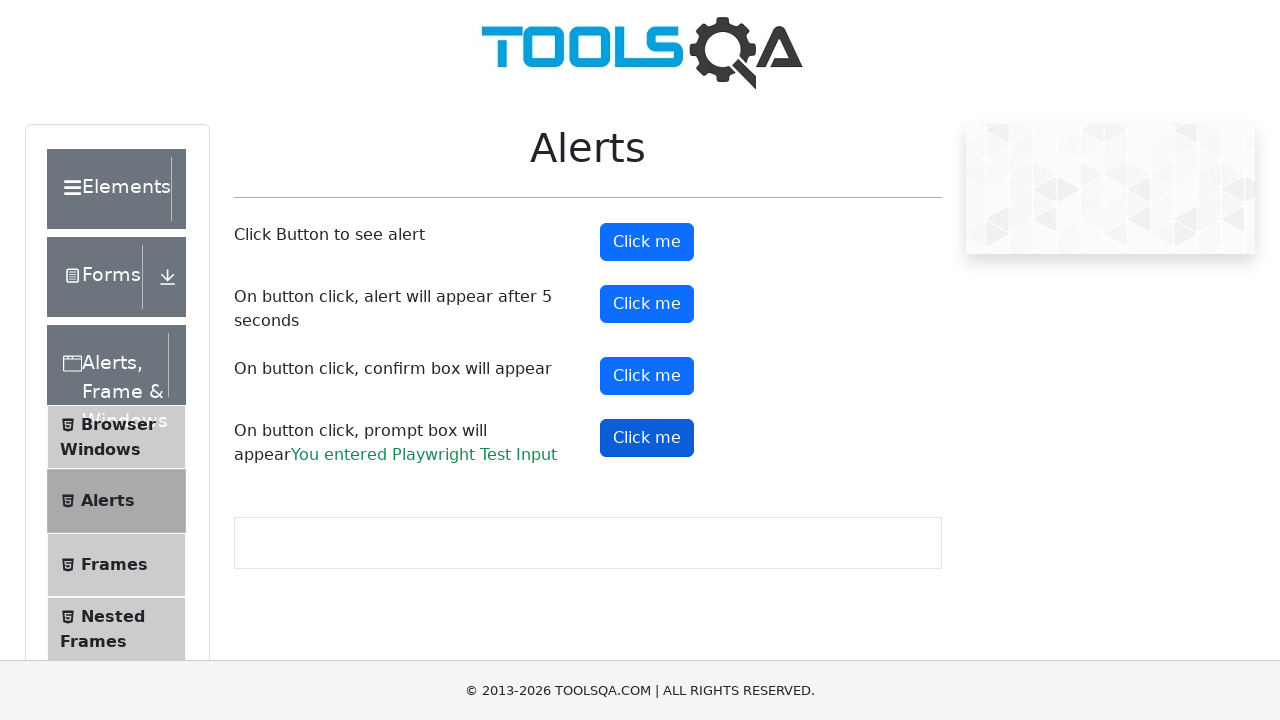

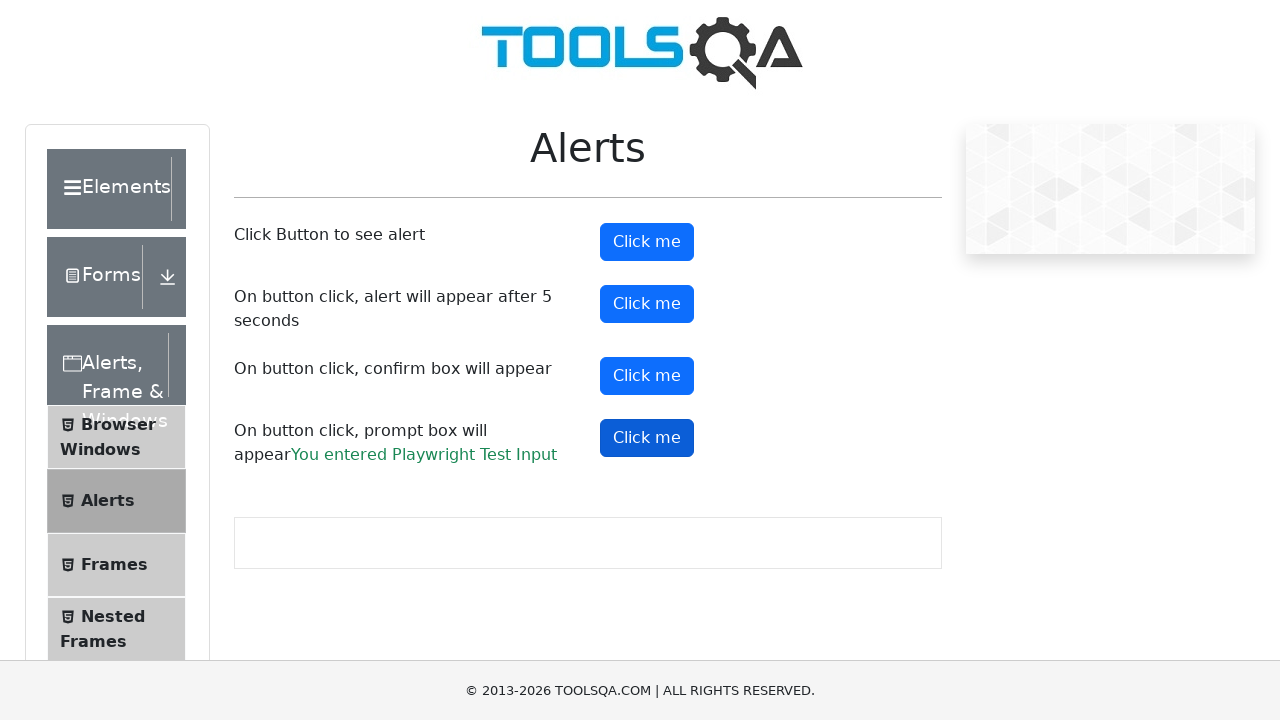